Tests dynamic page loading where a hidden element becomes visible after clicking Start button. Clicks the start button, waits for the hidden finish element to become visible.

Starting URL: https://the-internet.herokuapp.com/dynamic_loading/1

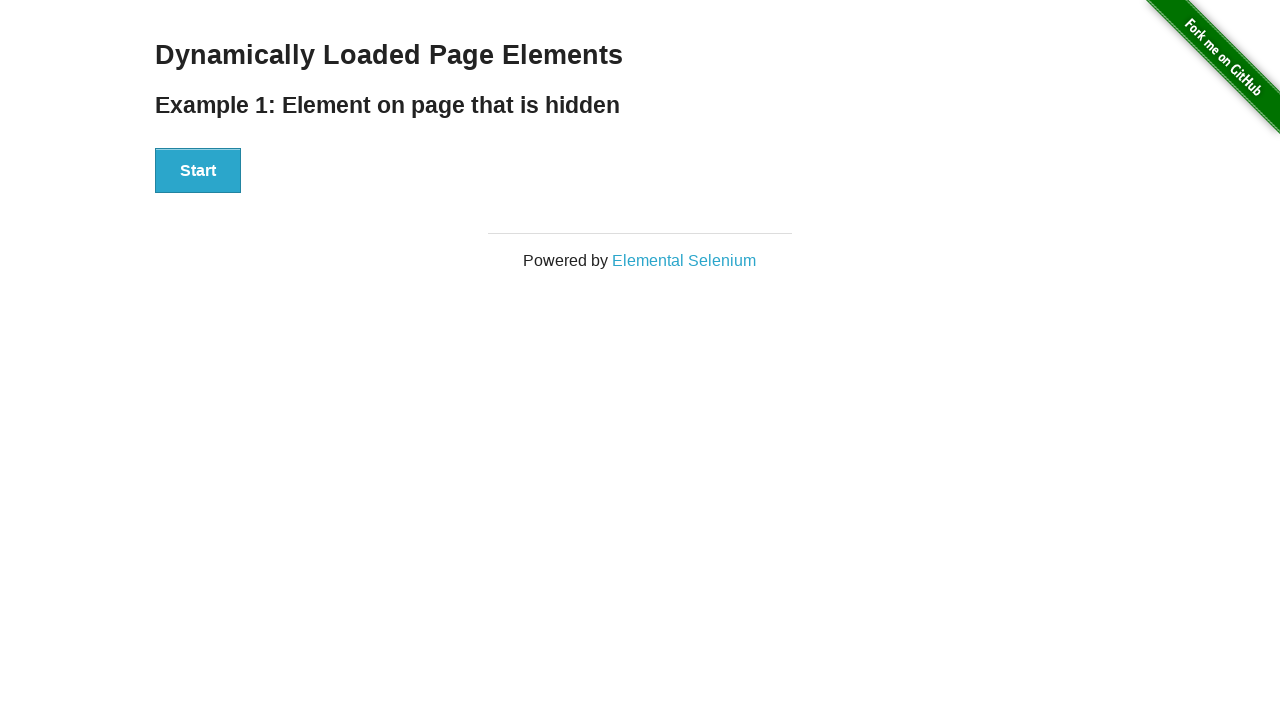

Navigated to dynamic loading example 1 page
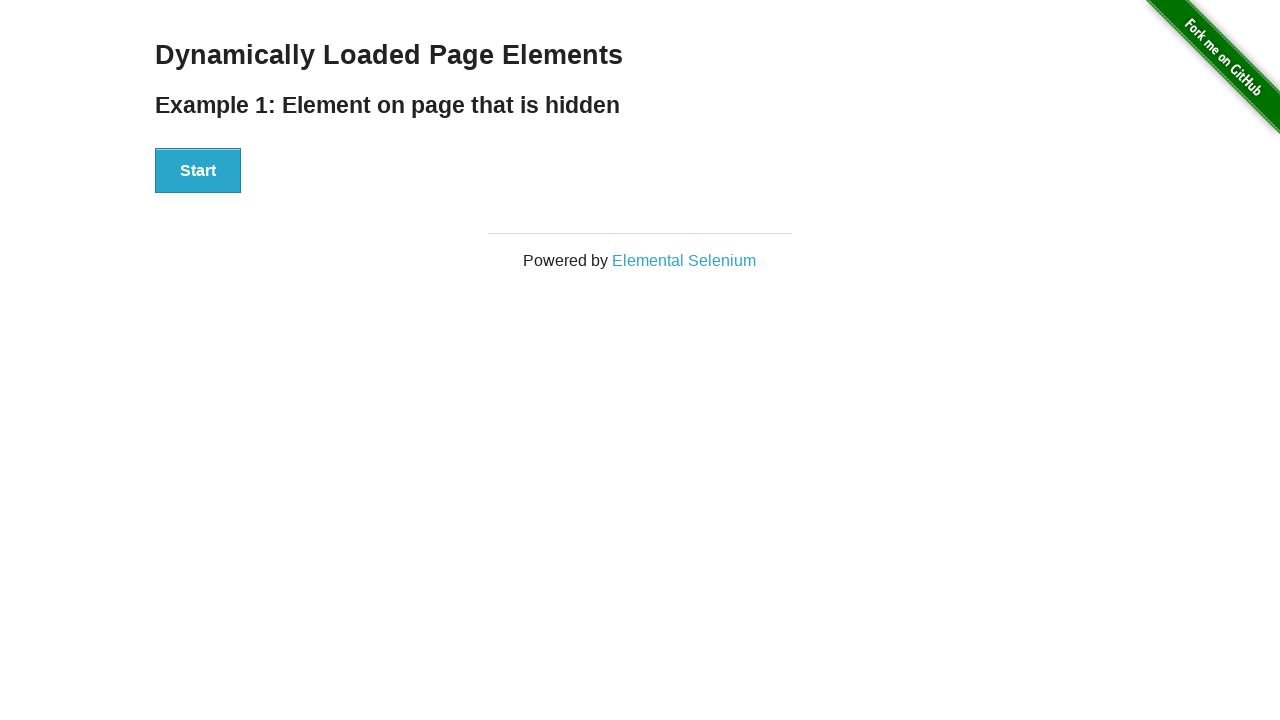

Clicked the Start button to begin dynamic loading at (198, 171) on #start button
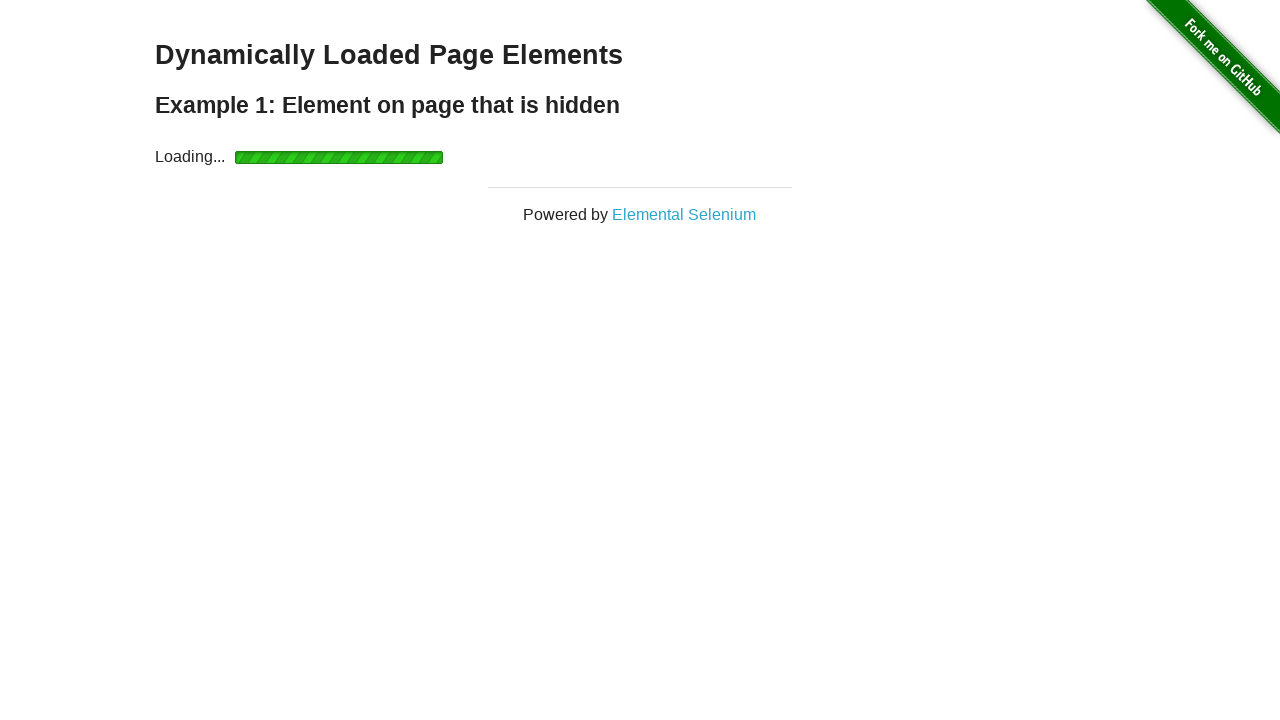

Waited for hidden finish element to become visible after ~5 seconds
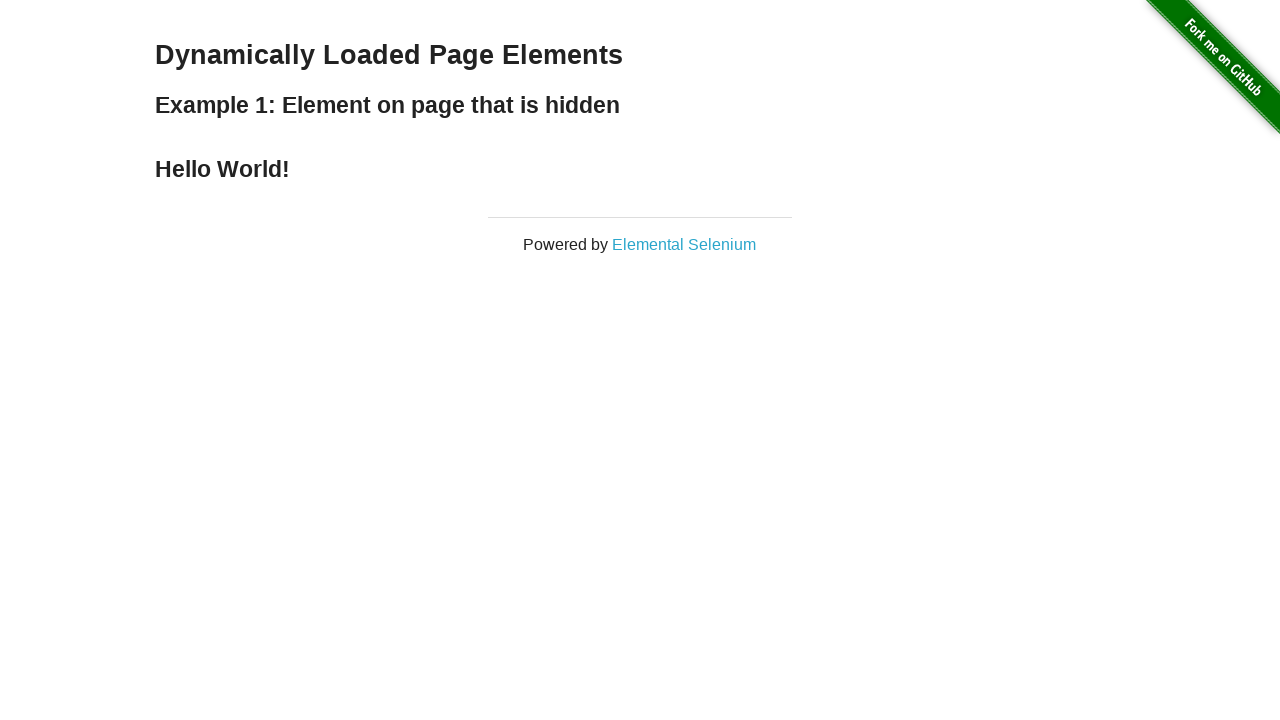

Verified that finish element is visible
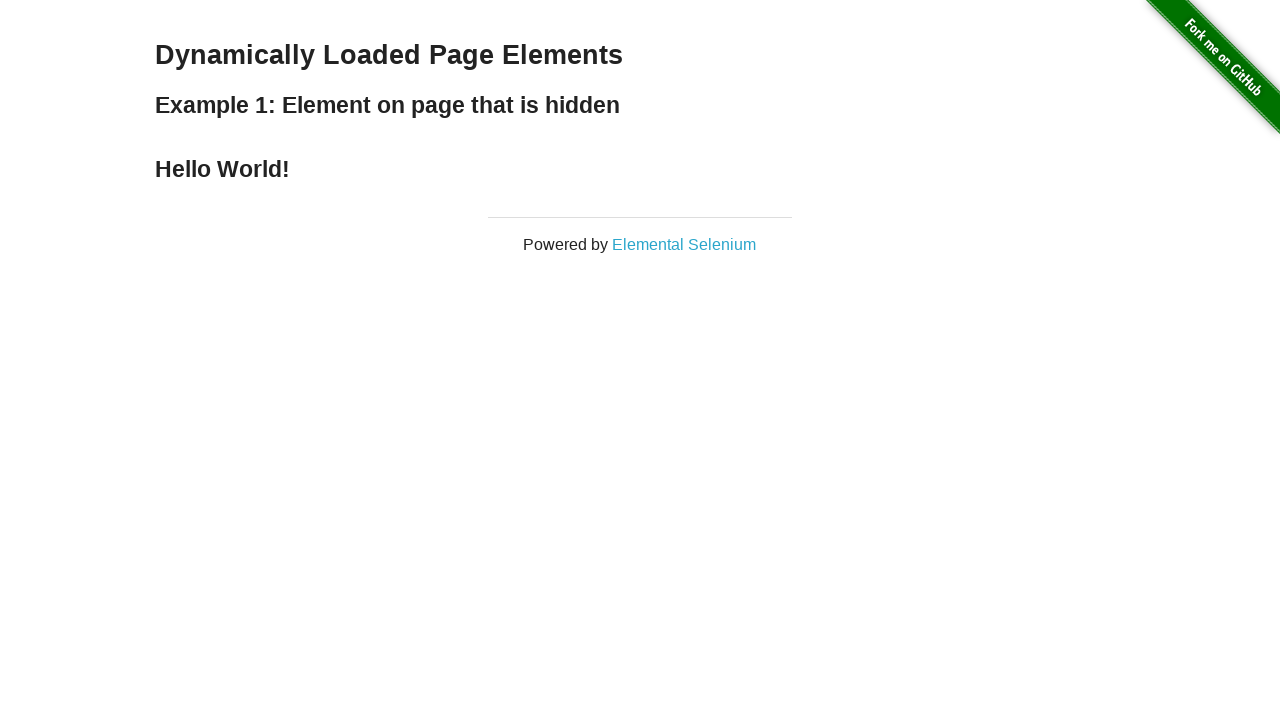

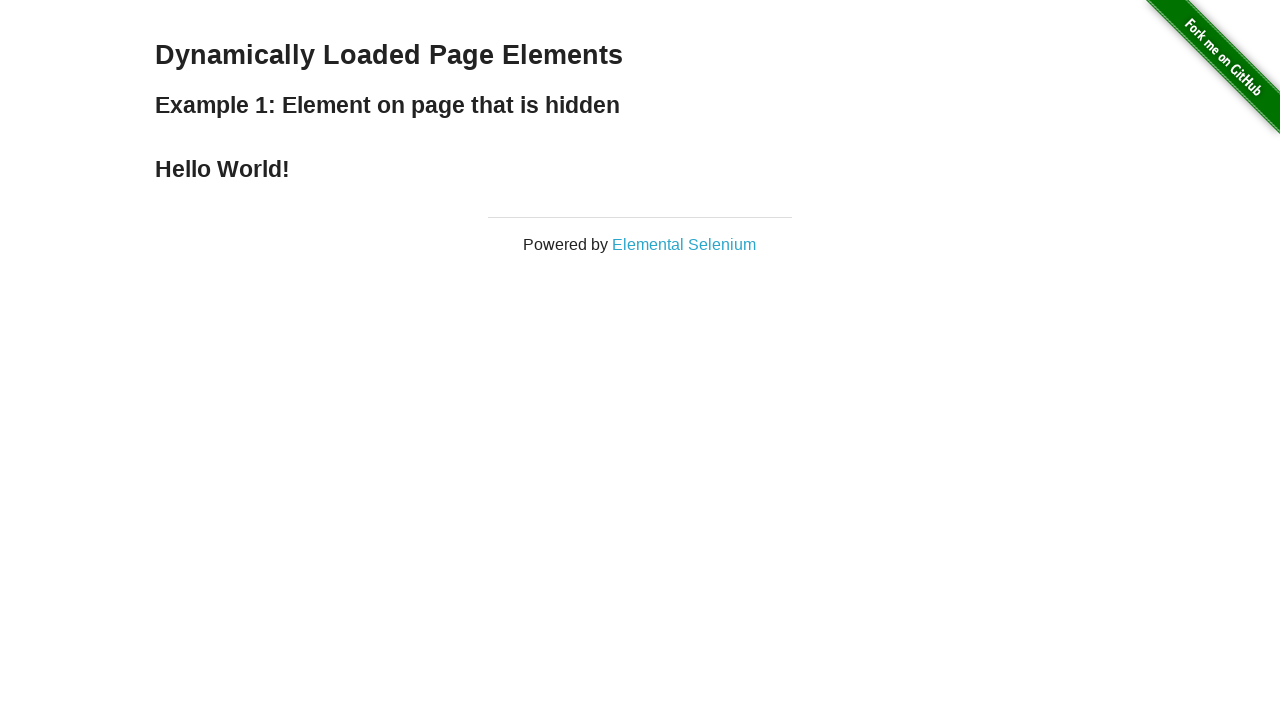